Tests that main and footer sections become visible when items are added

Starting URL: https://demo.playwright.dev/todomvc

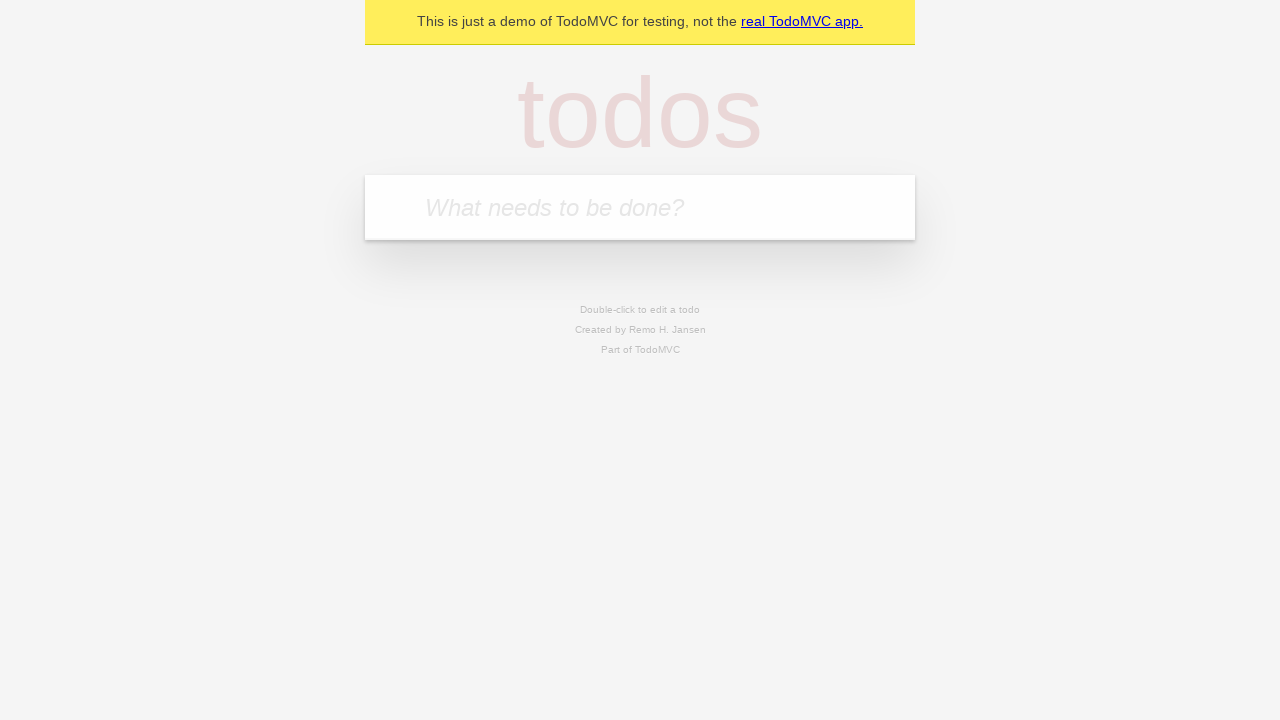

Filled new todo input with 'buy some cheese' on .new-todo
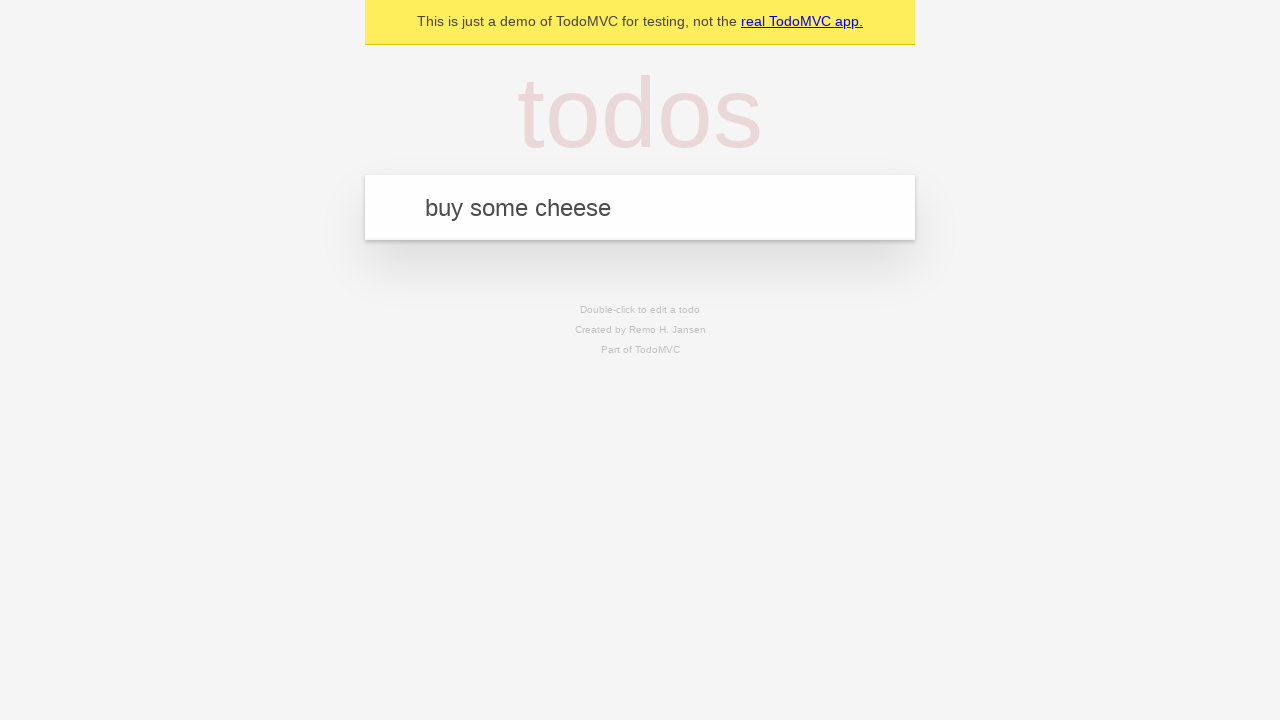

Pressed Enter to add the todo item on .new-todo
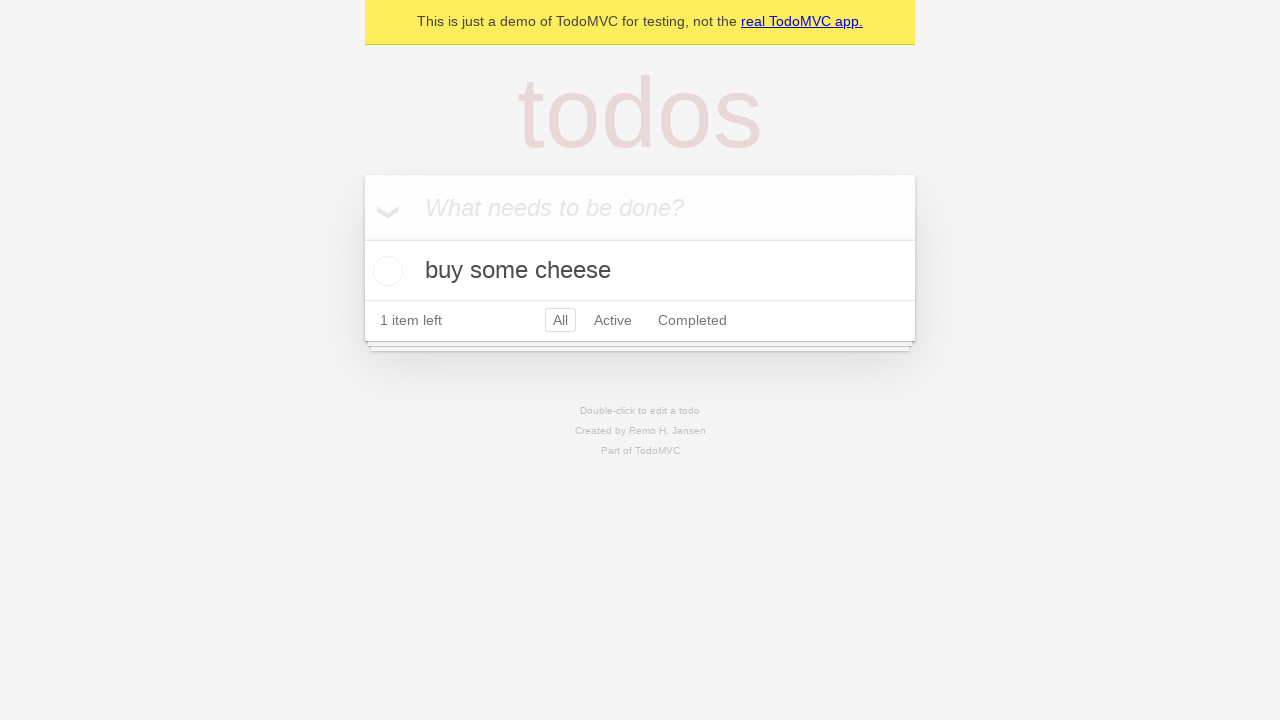

Main section became visible after adding todo
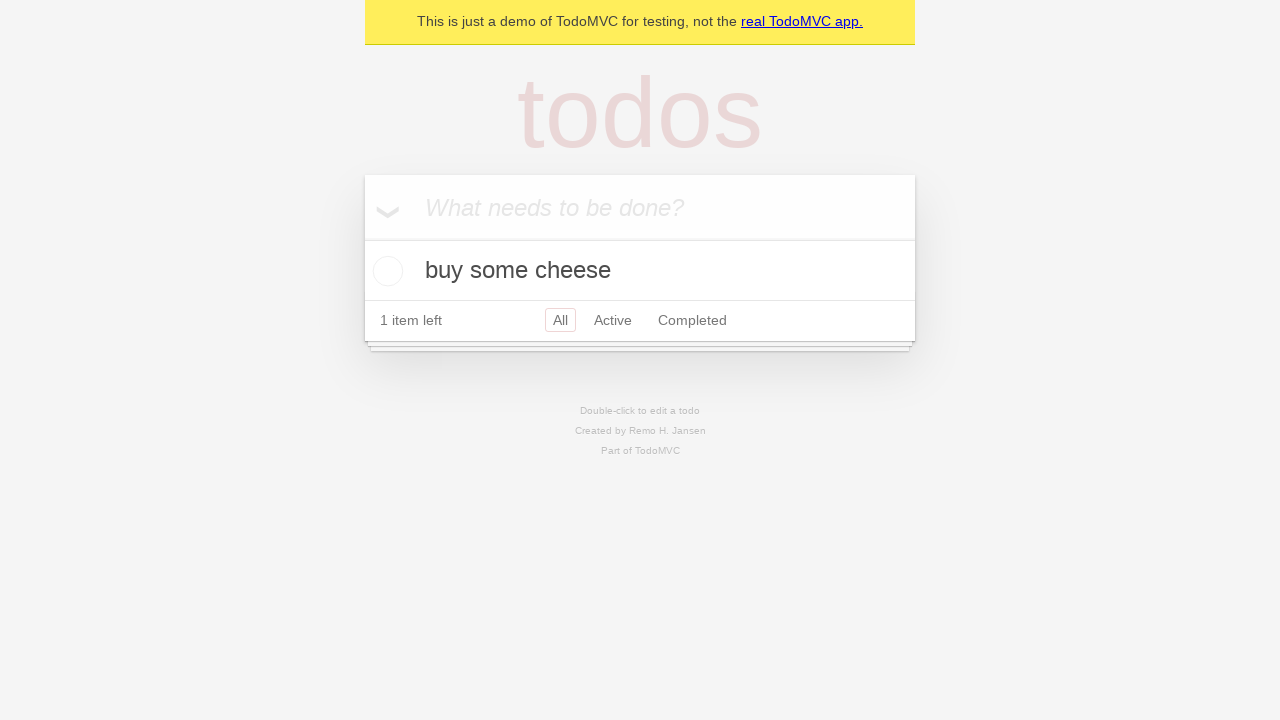

Footer section became visible after adding todo
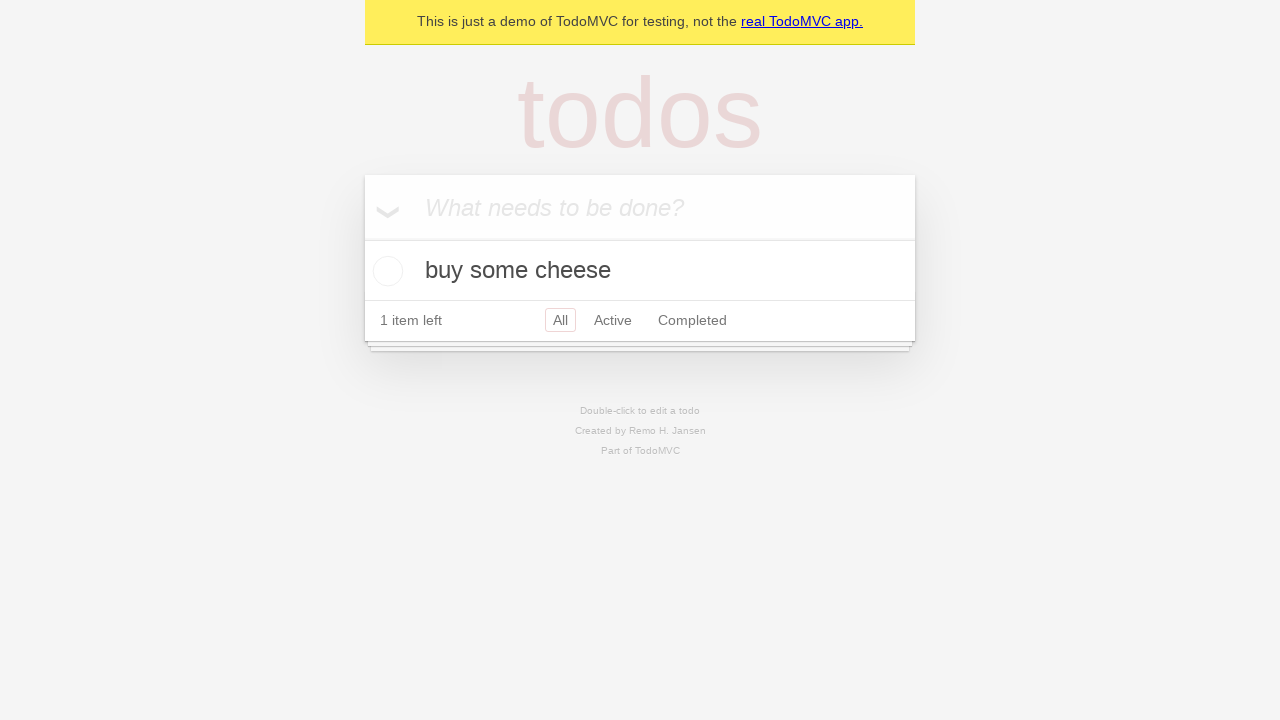

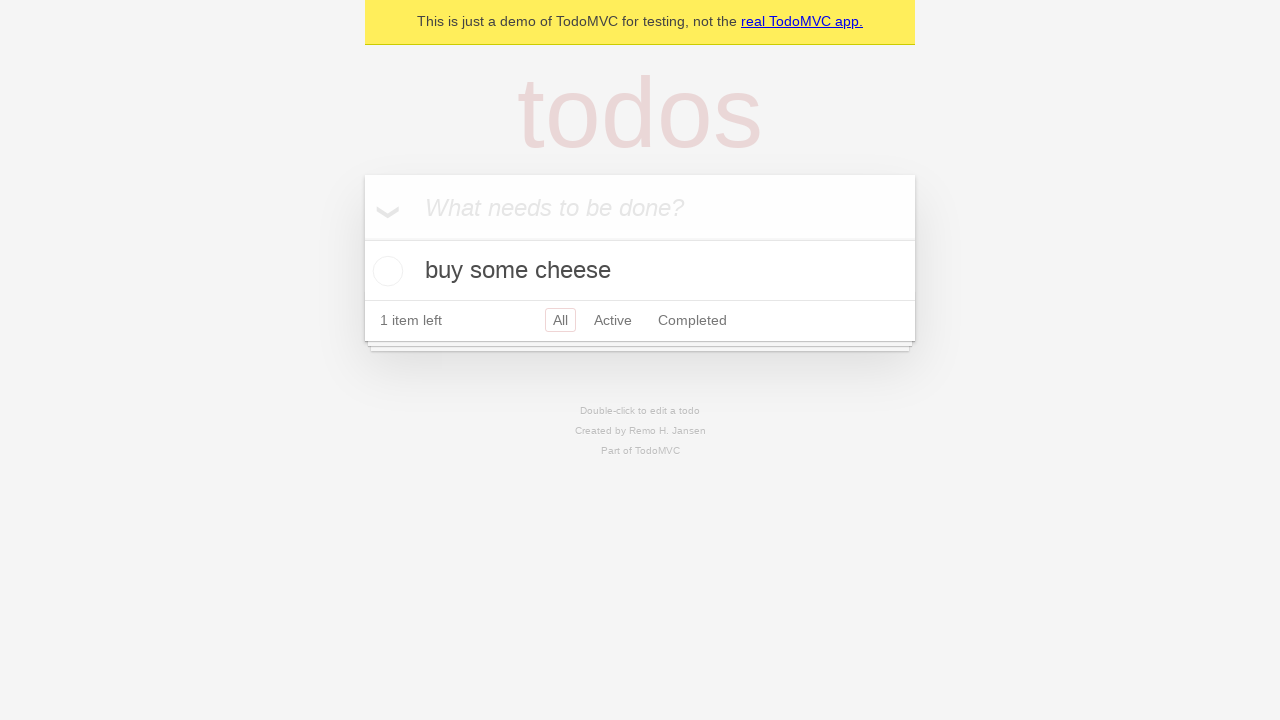